Tests right-click context menu functionality by performing a context click on a button element to trigger a jQuery context menu

Starting URL: https://swisnl.github.io/jQuery-contextMenu/demo

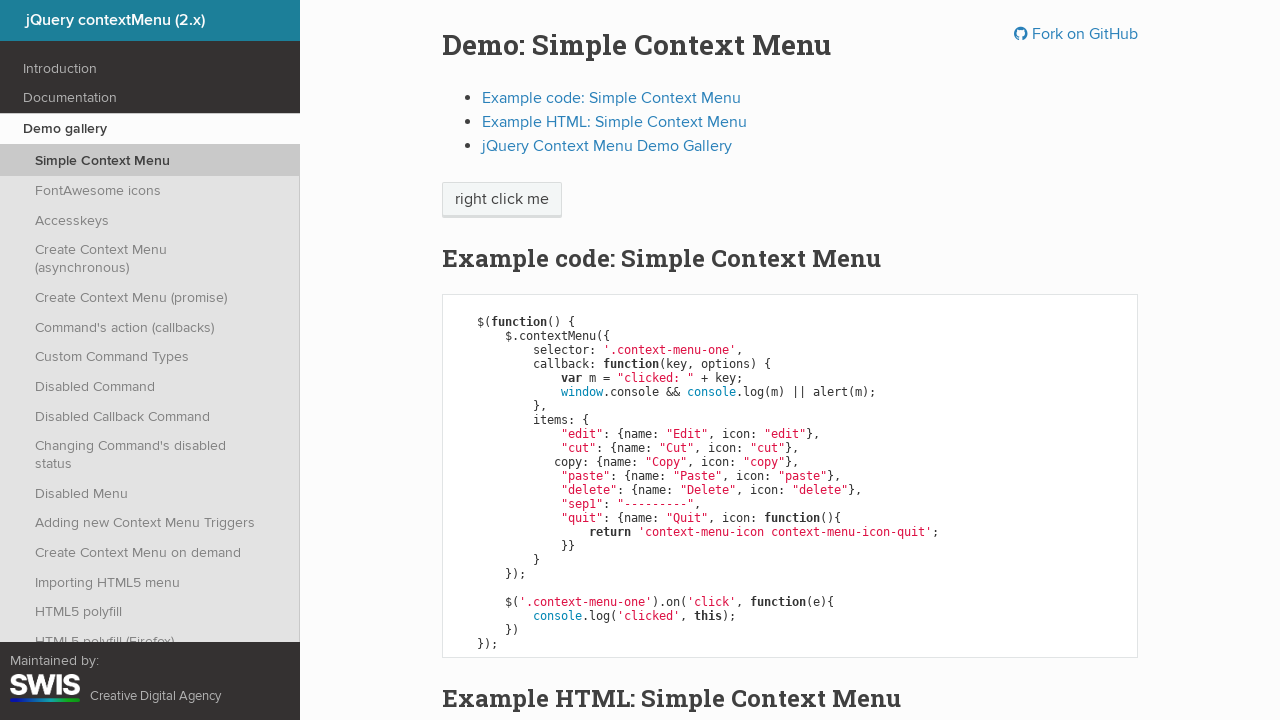

Located the 'right click me' button element
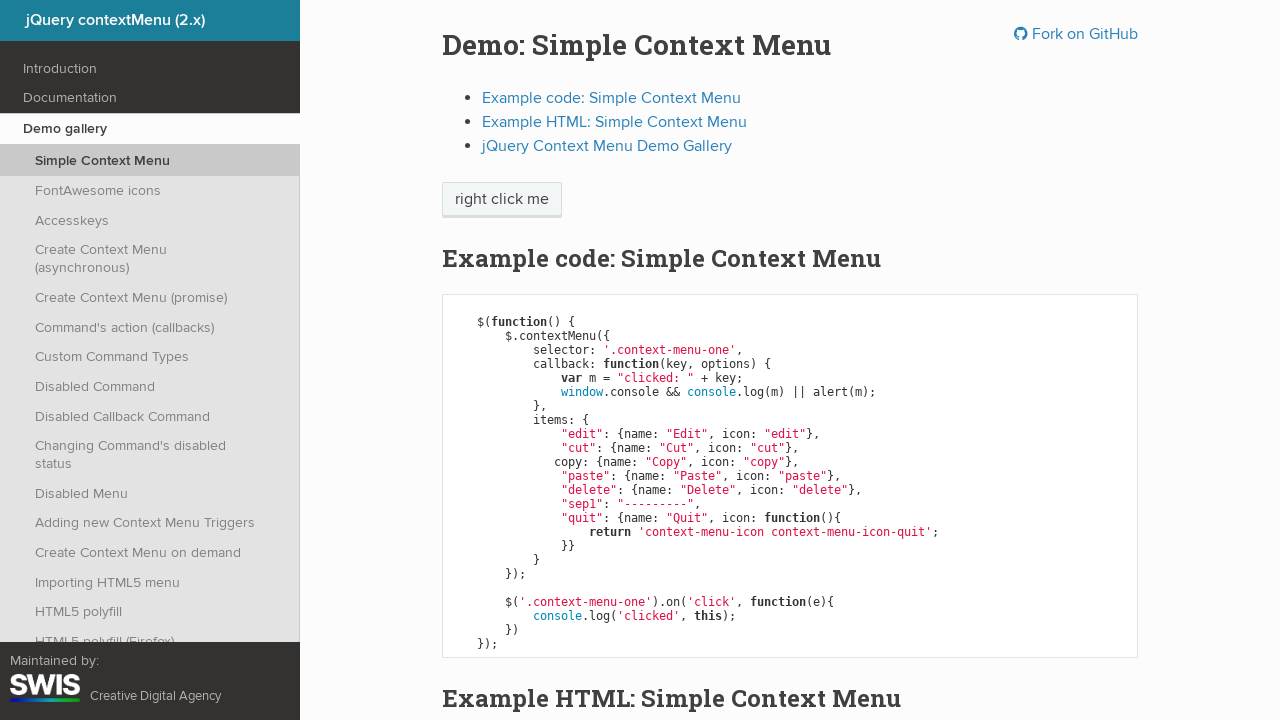

Performed right-click context click on the button at (502, 200) on xpath=//span[normalize-space()='right click me']
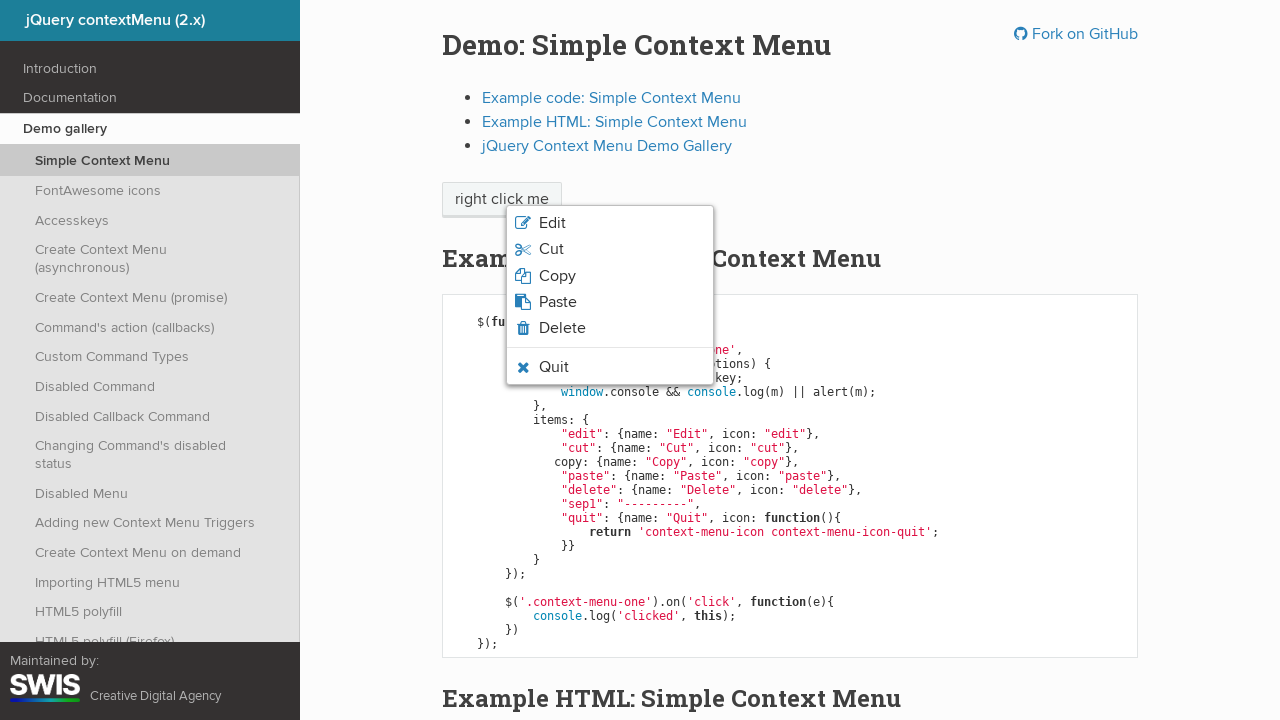

Context menu appeared and is now visible
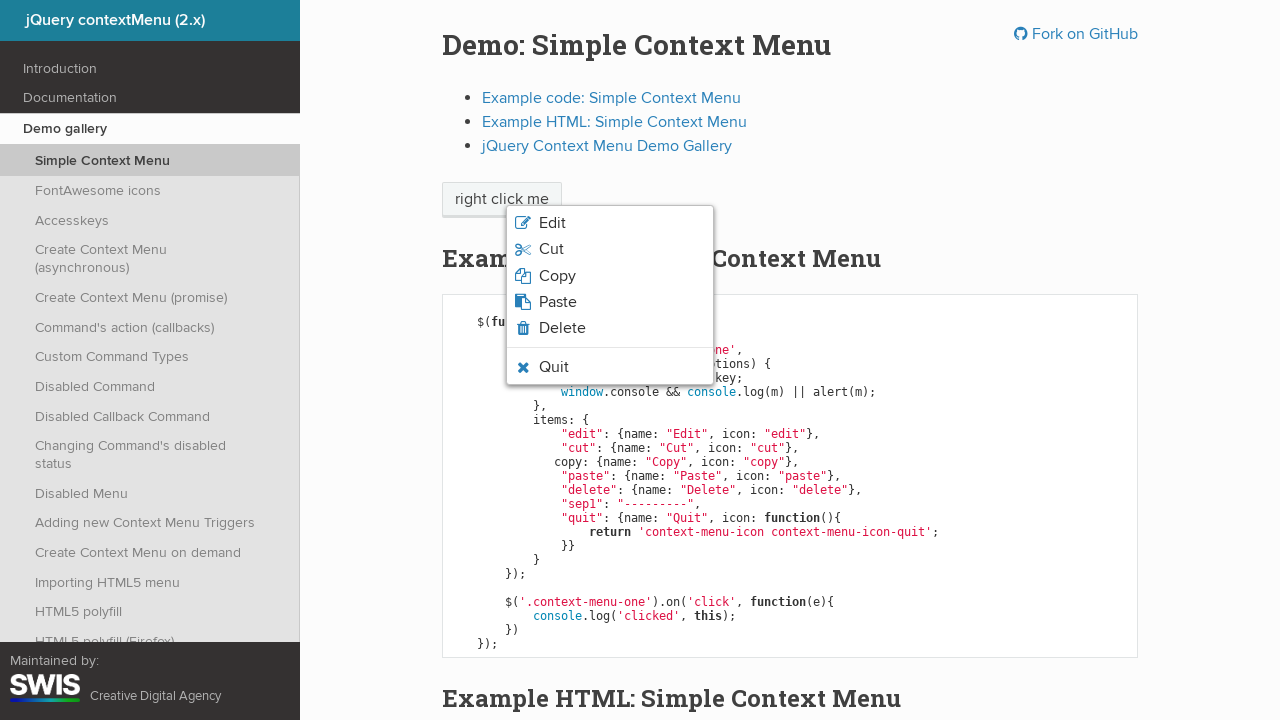

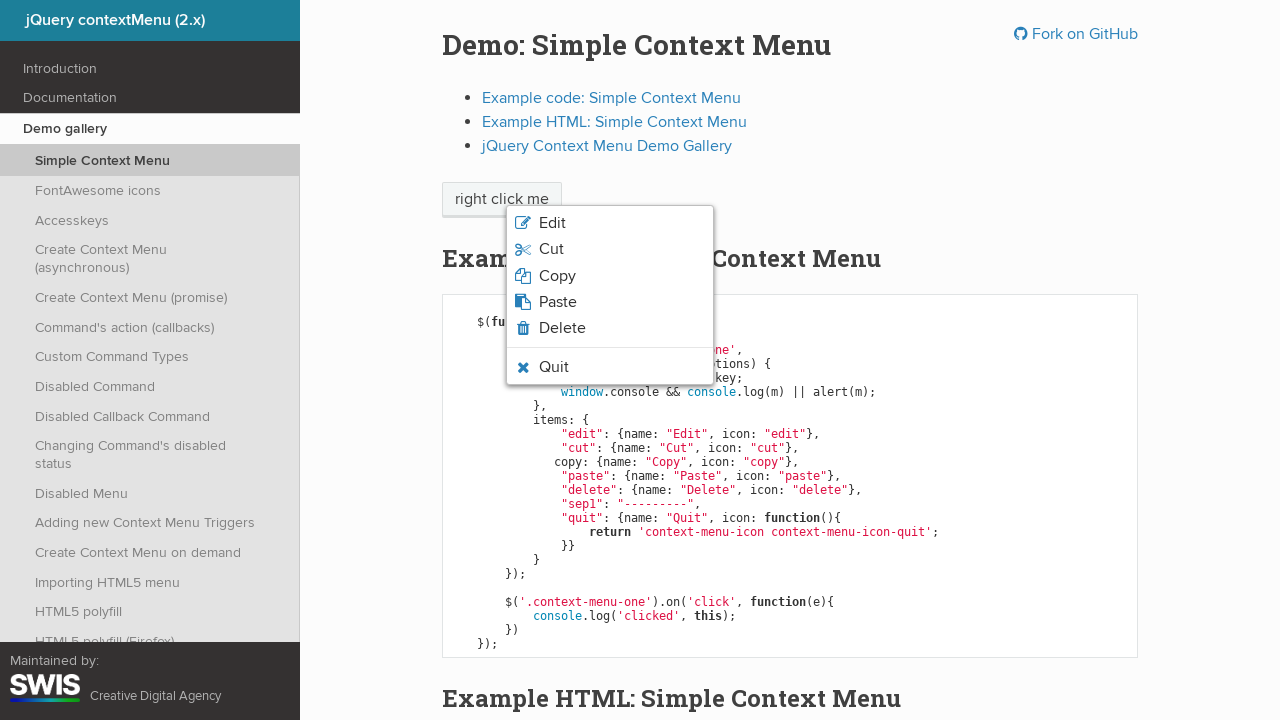